Tests a web form by entering text into a text box, clicking the submit button, and verifying the success message is displayed

Starting URL: https://www.selenium.dev/selenium/web/web-form.html

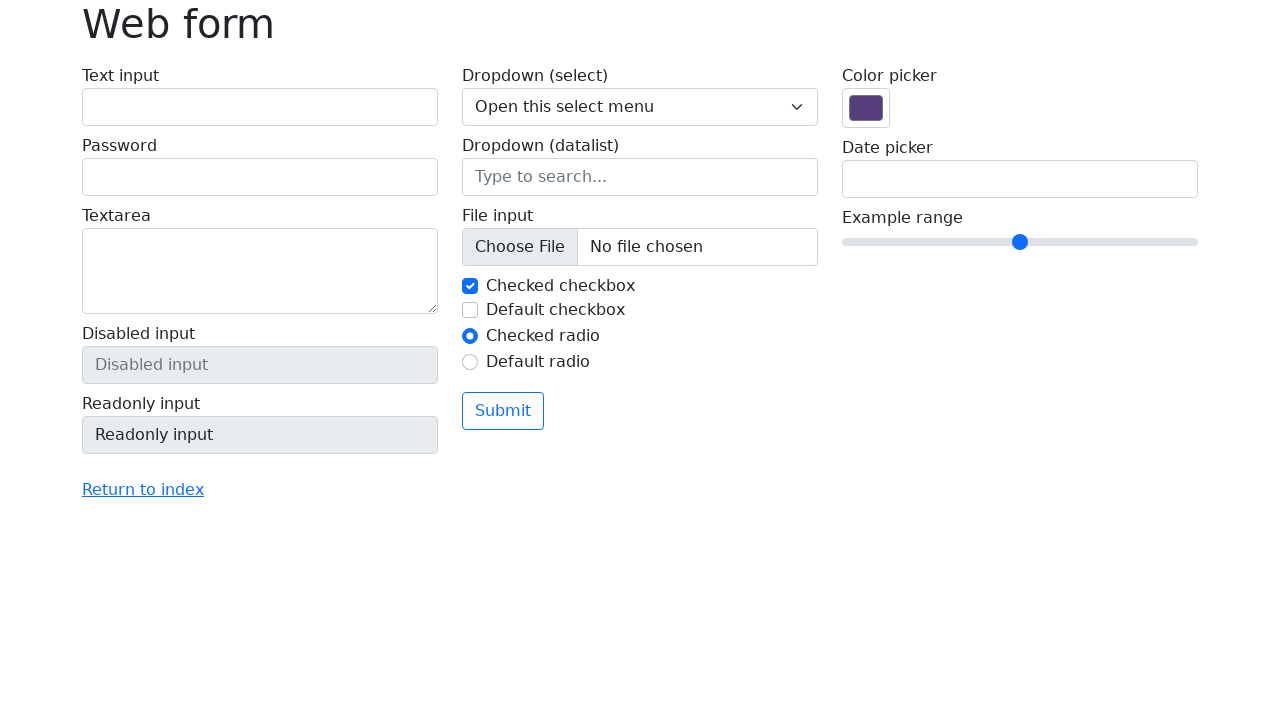

Verified page title is 'Web form'
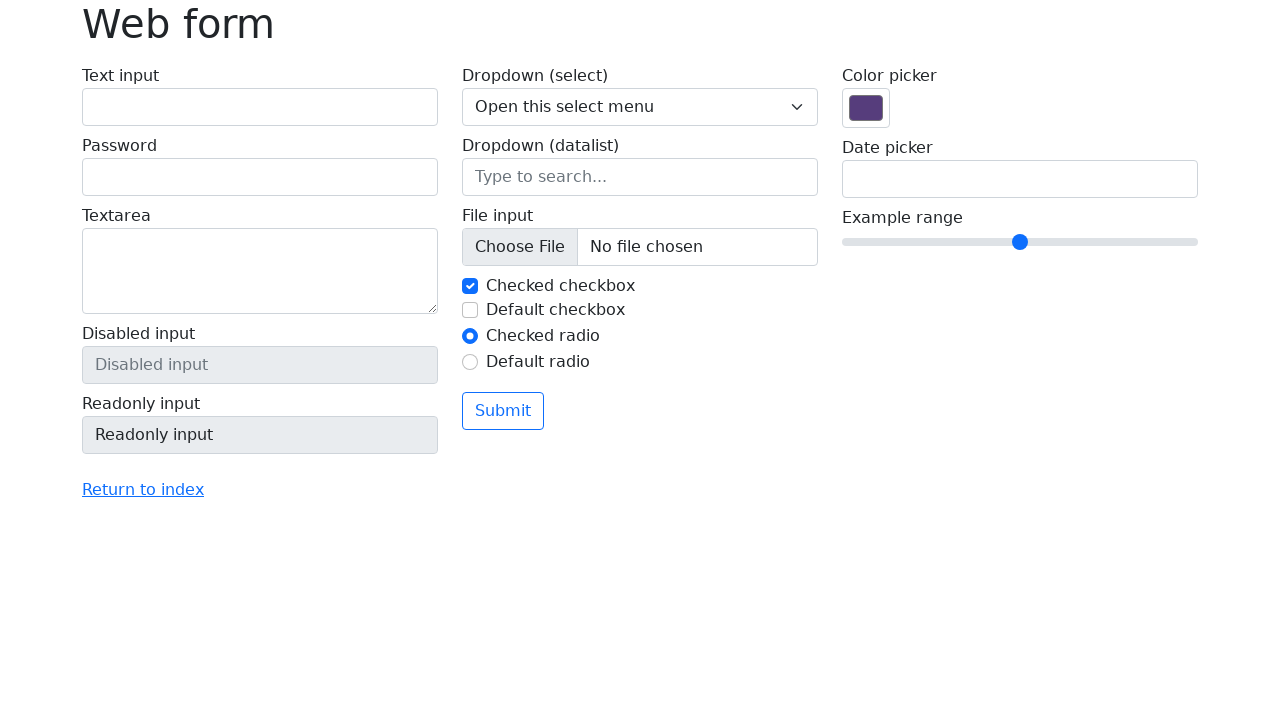

Entered 'Selenium' into the text input field on input[name='my-text']
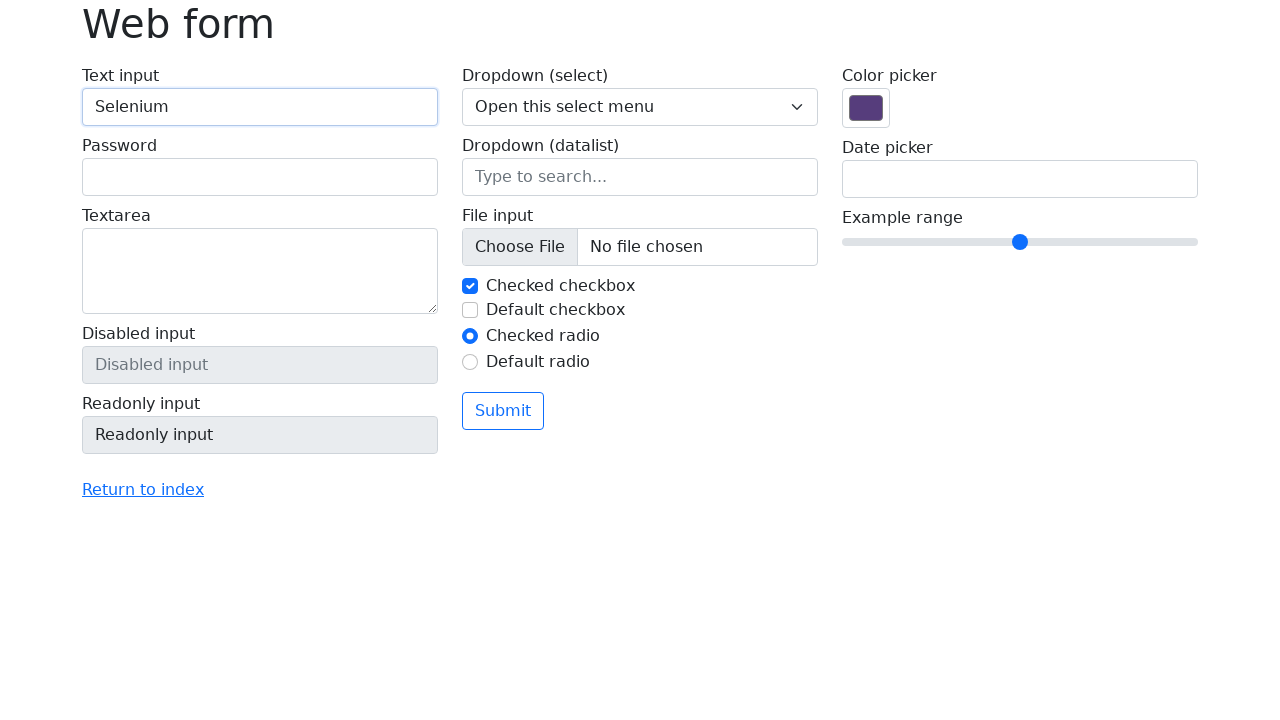

Clicked the submit button at (503, 411) on button
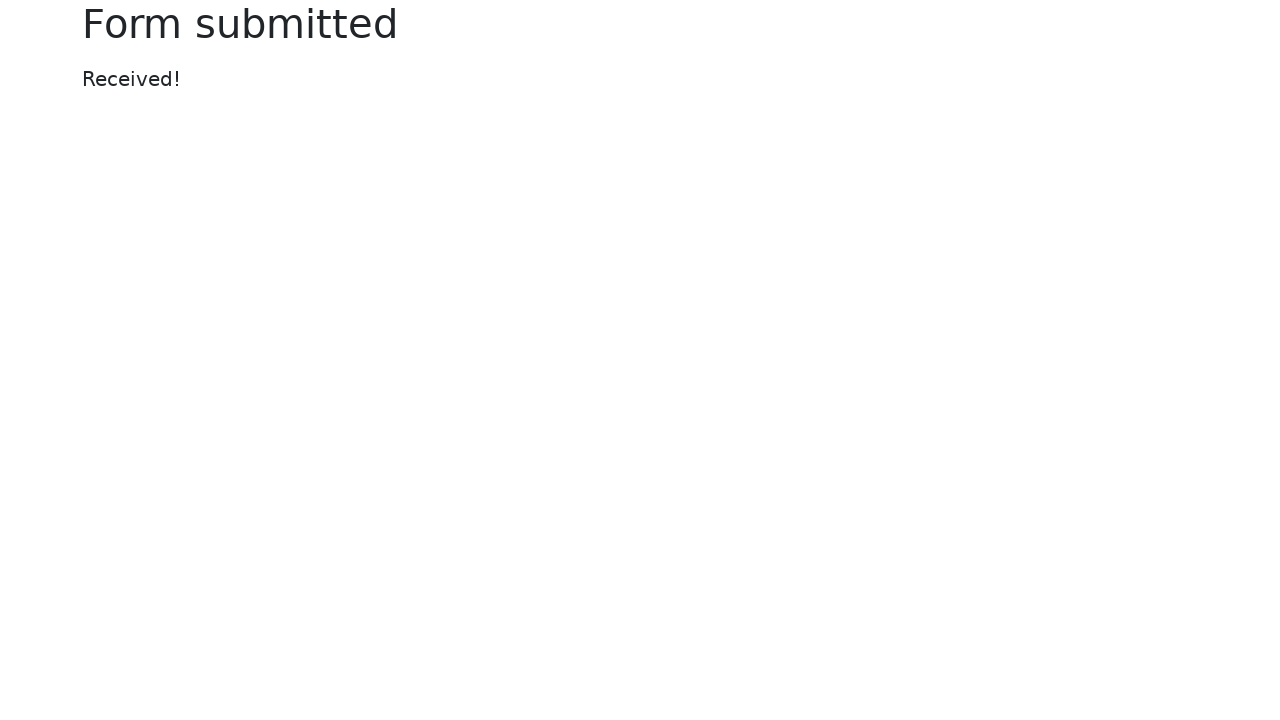

Waited for success message to appear
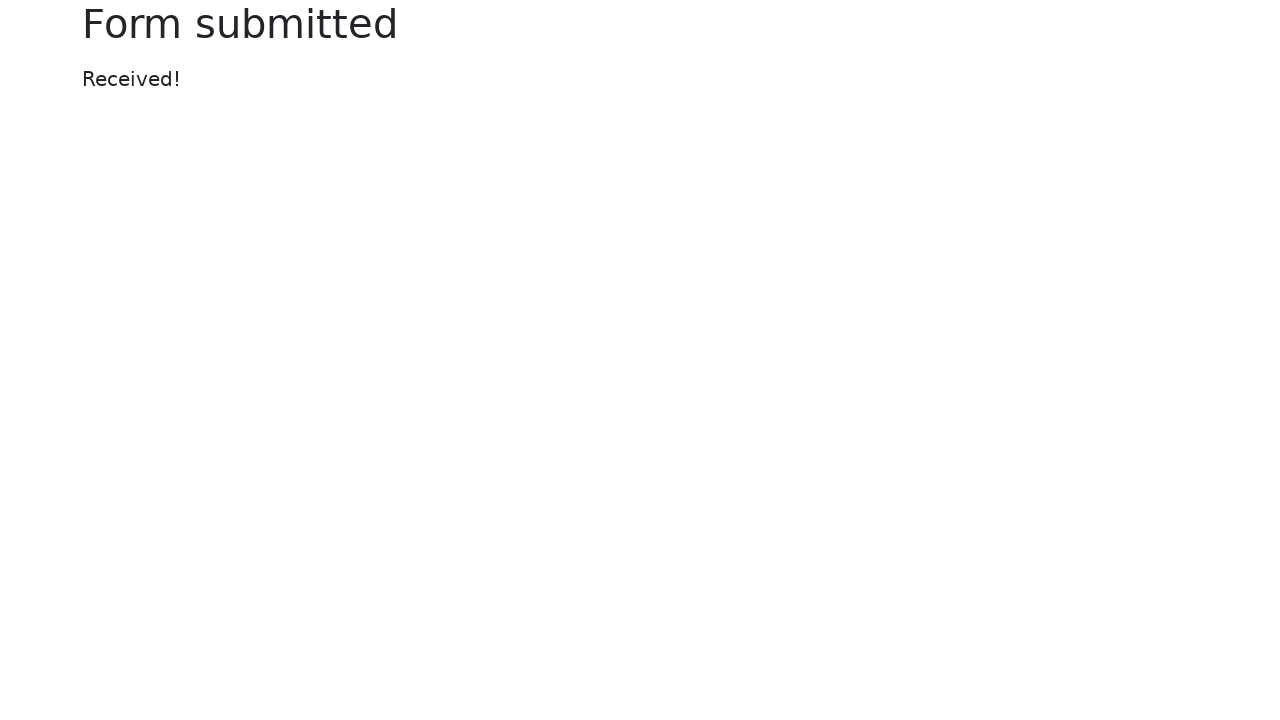

Verified success message displays 'Received!'
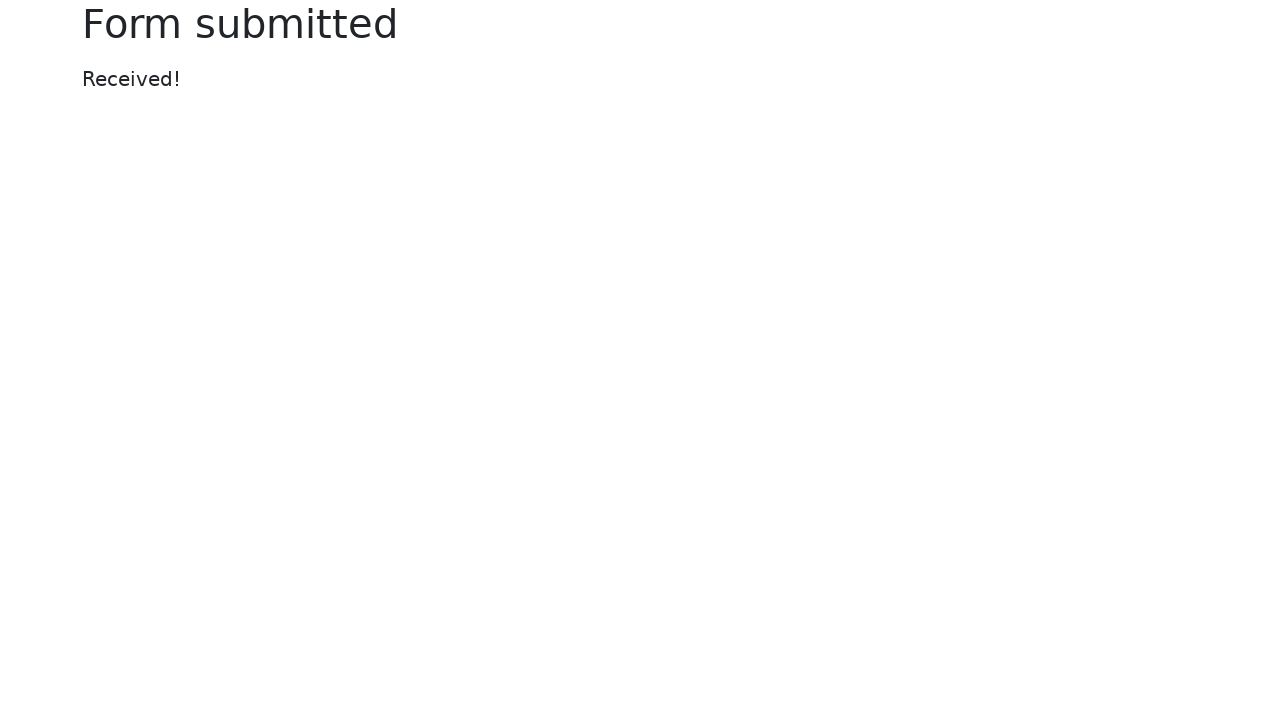

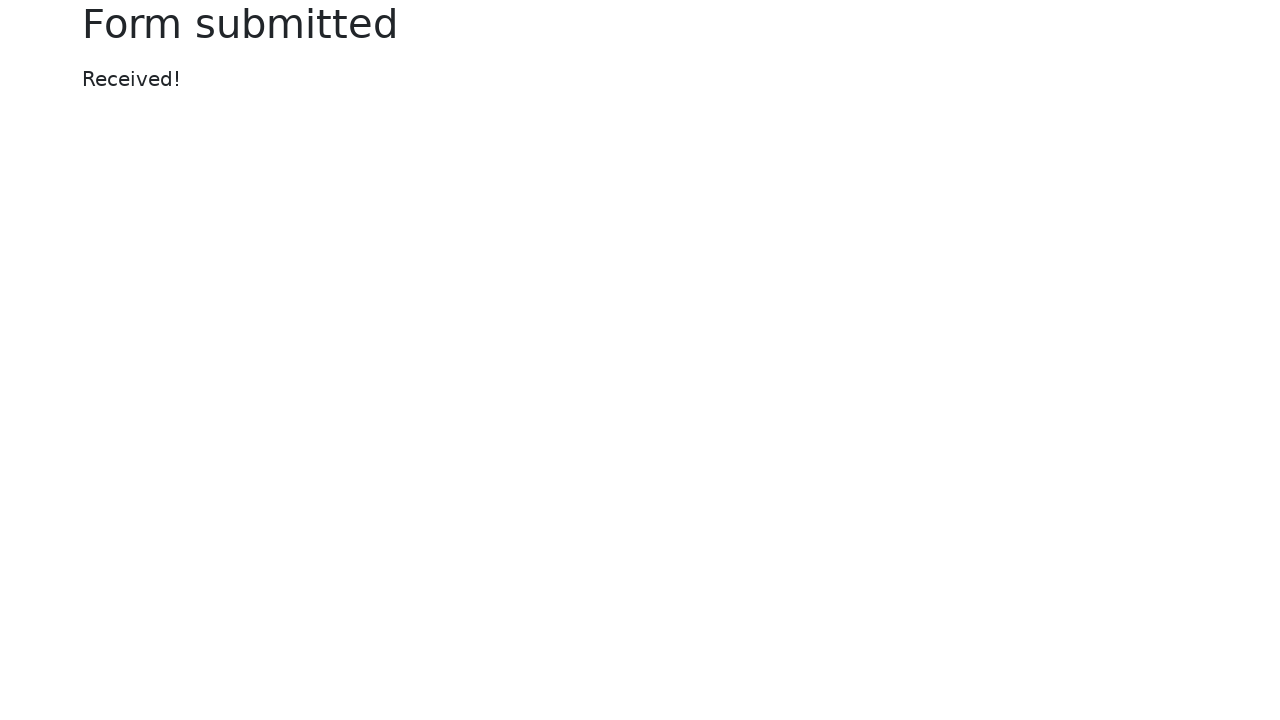